Tests form submission by filling the firstname field and clicking the submit button

Starting URL: https://letcode.in/forms

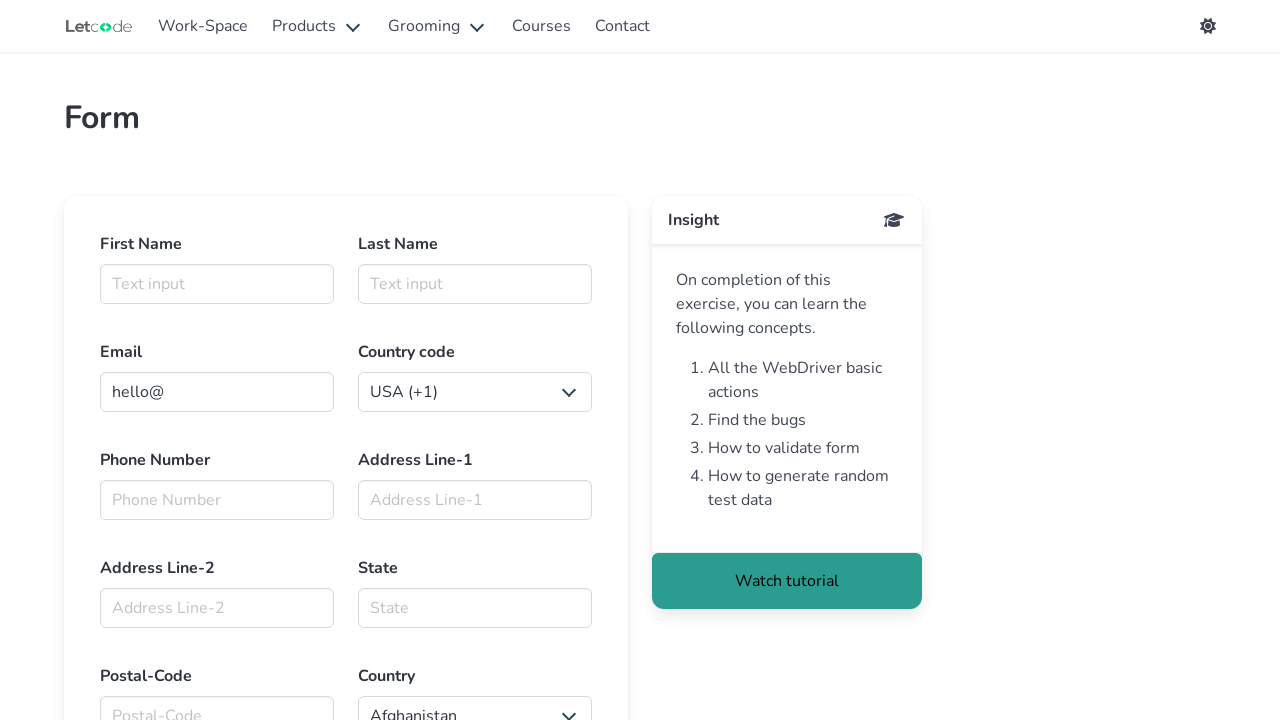

Filled firstname field with 'rajesh' on input#firstname
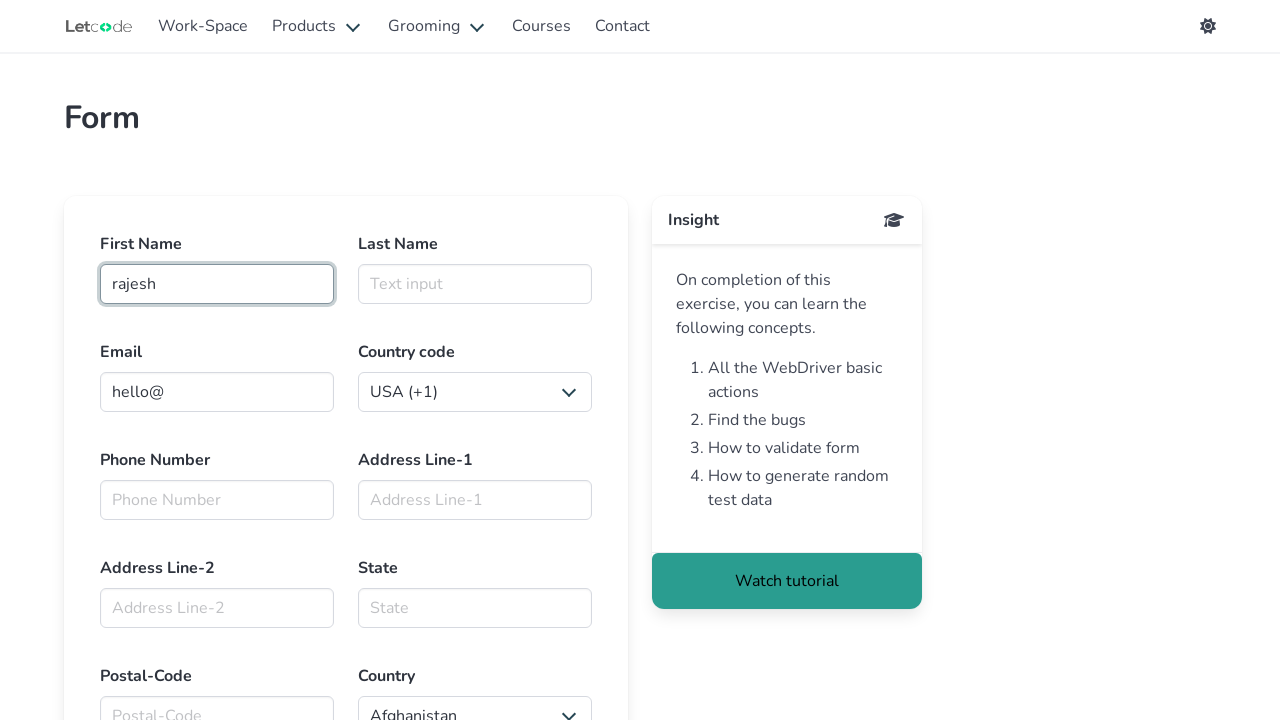

Clicked submit button to submit the form at (130, 360) on input[type='submit']
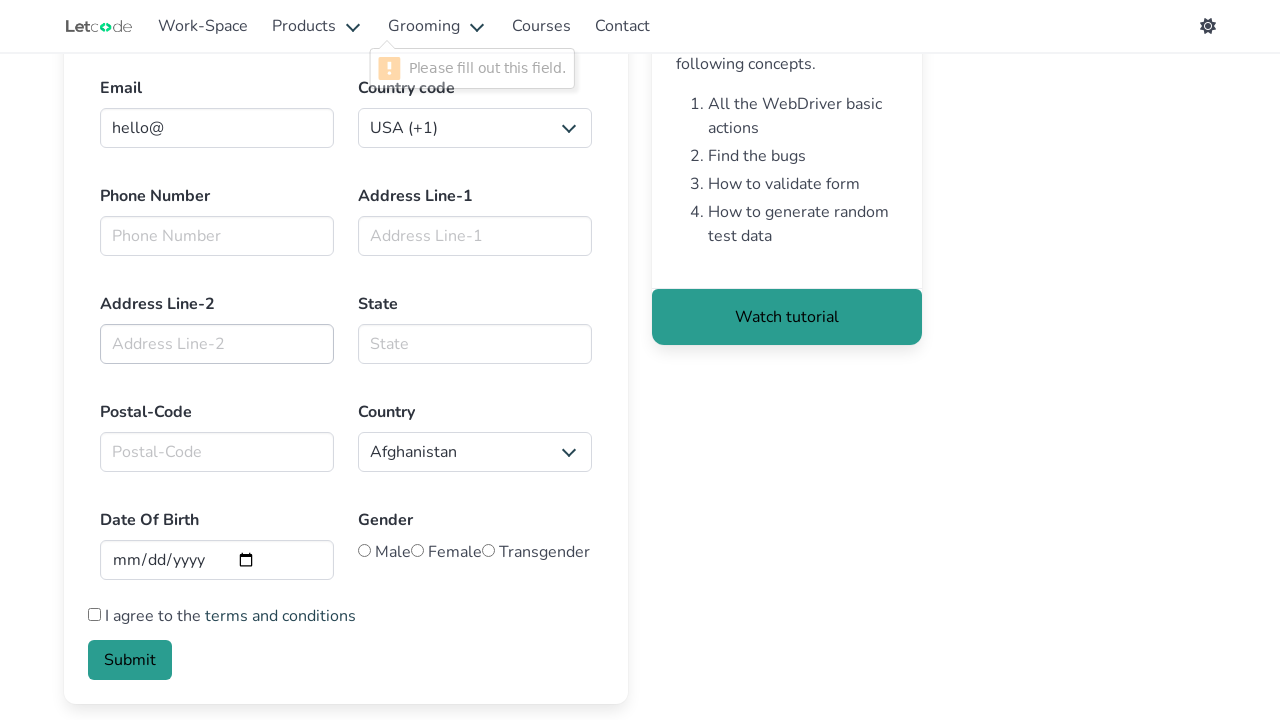

Waited for form submission to complete
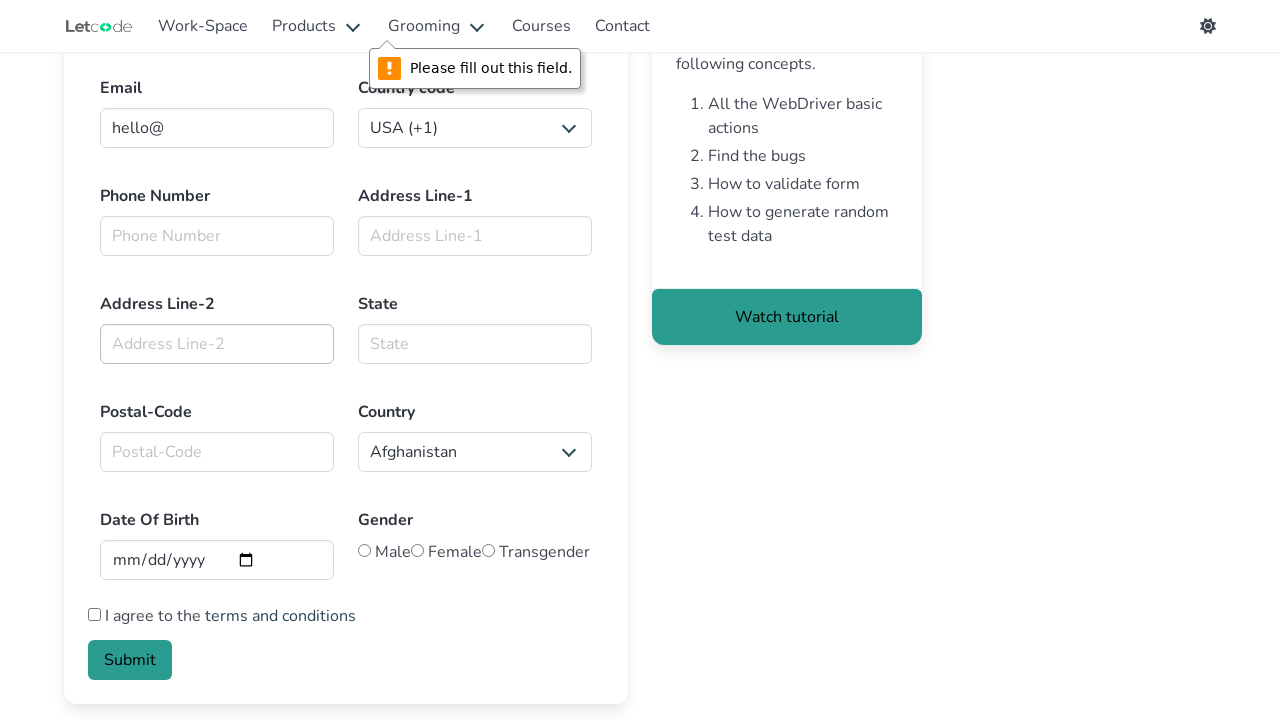

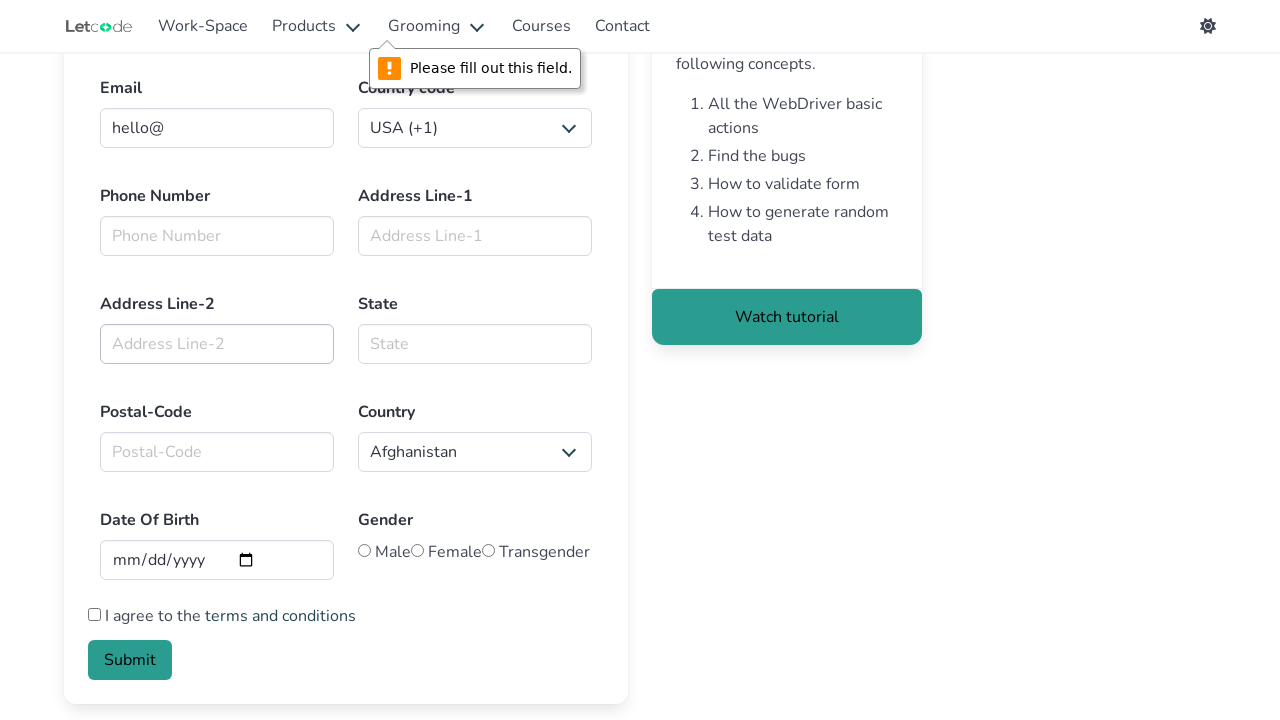